Tests the restaurant ordering flow by clicking the "Order Here" button and selecting a delivery location using the location picker interface.

Starting URL: https://restaurant.fougitodemo.com/

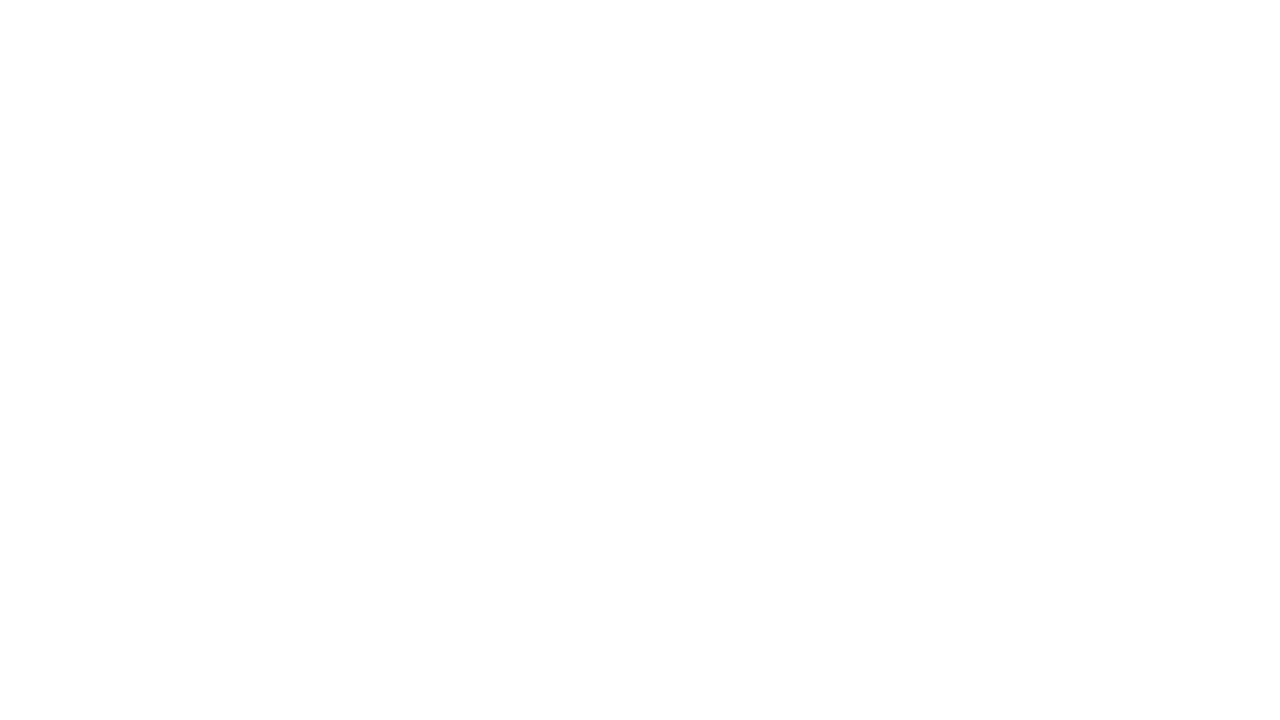

Clicked 'Order Here' button to start restaurant ordering flow at (251, 368) on div.font-Rubik.font-extrabold.text-white
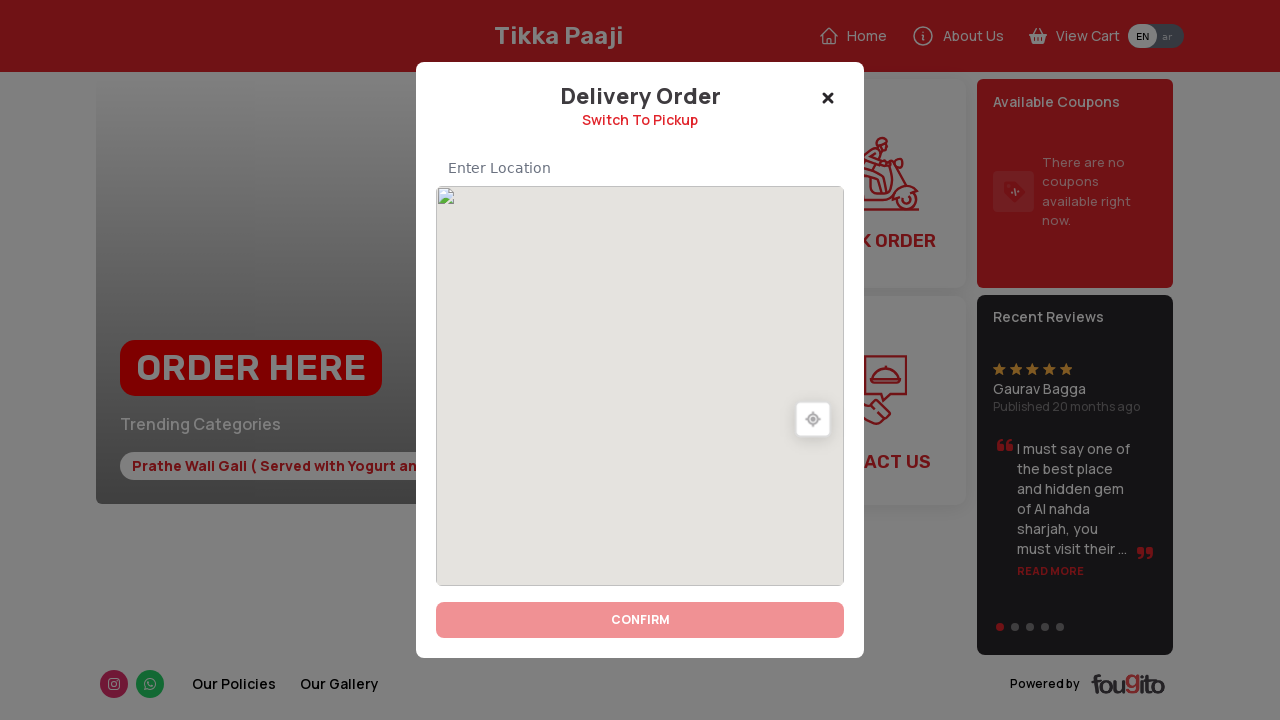

Location picker interface loaded
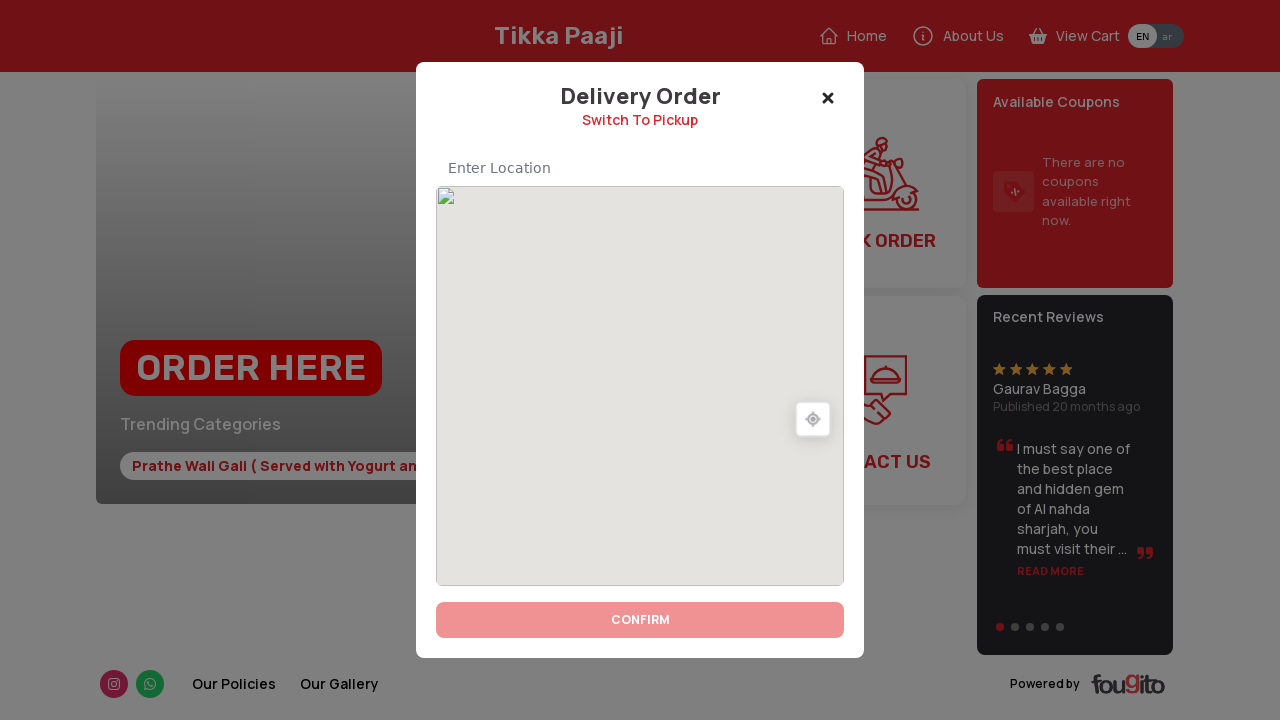

Clicked location pointer icon to select delivery location at (813, 422) on img.cursor-pointer.w-20
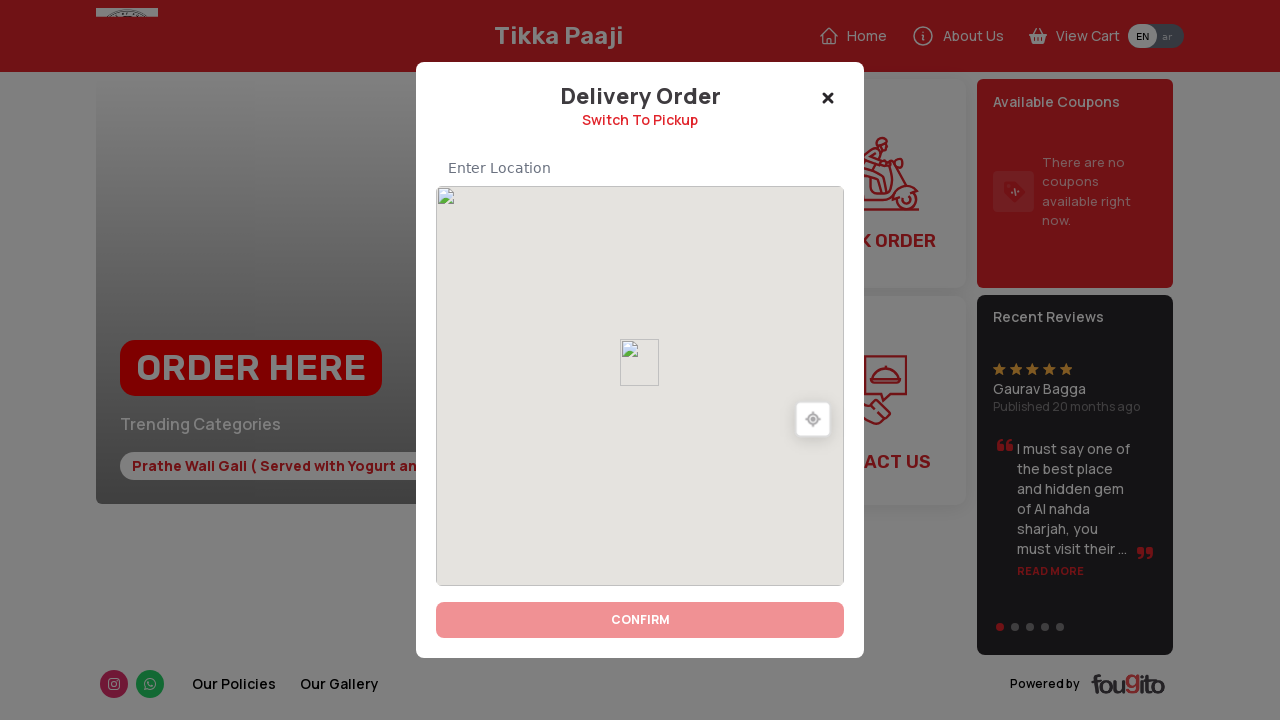

Waited for location to be processed
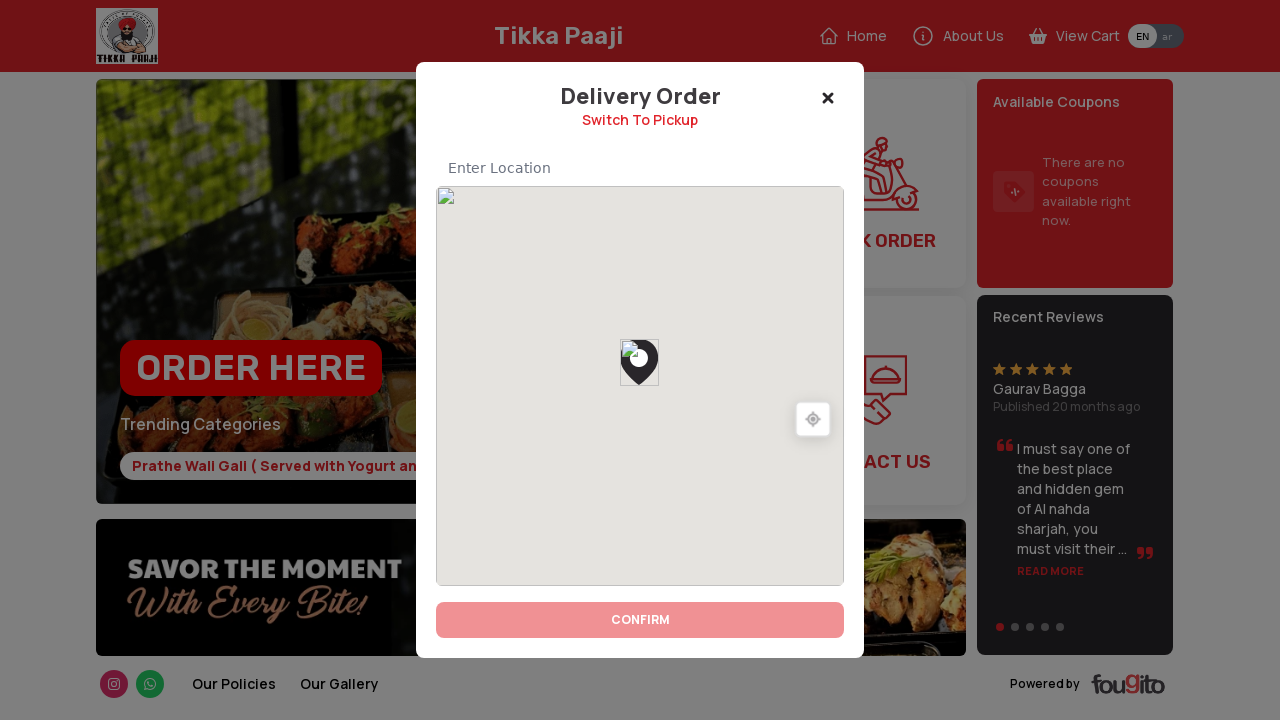

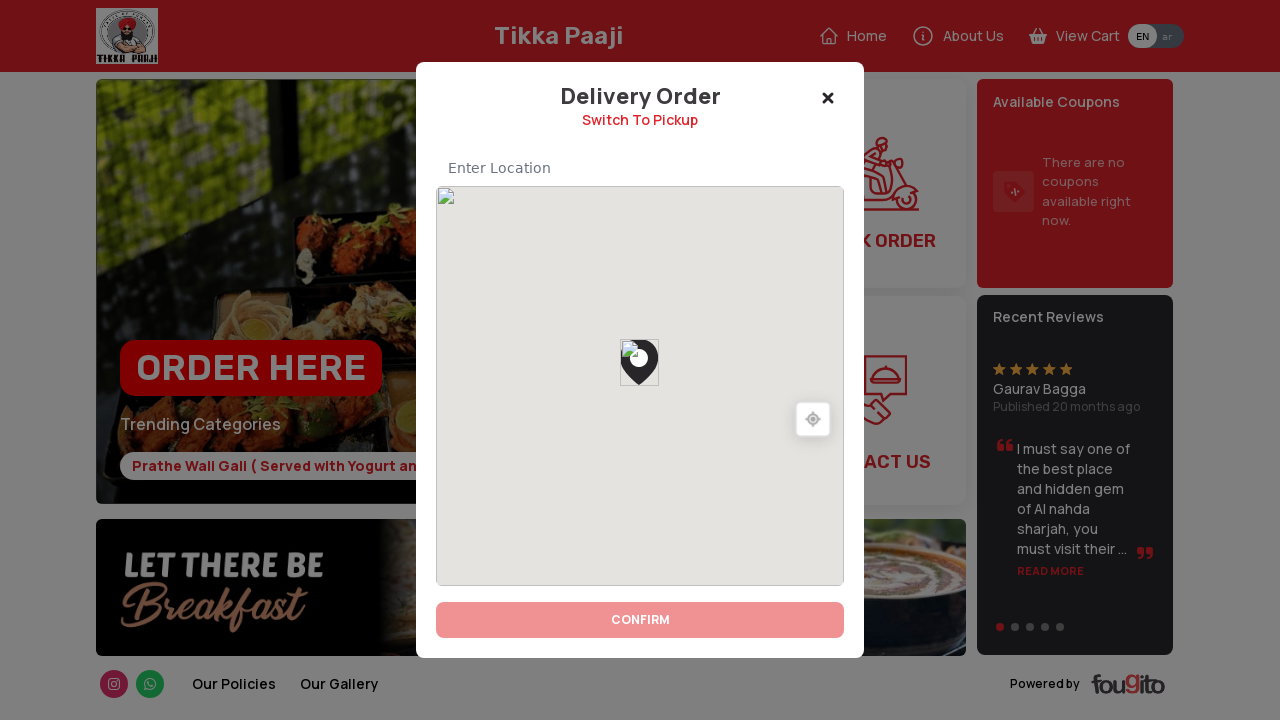